Navigates to The Internet demo site, clicks on the Dropdown link, and verifies the page title

Starting URL: https://the-internet.herokuapp.com/

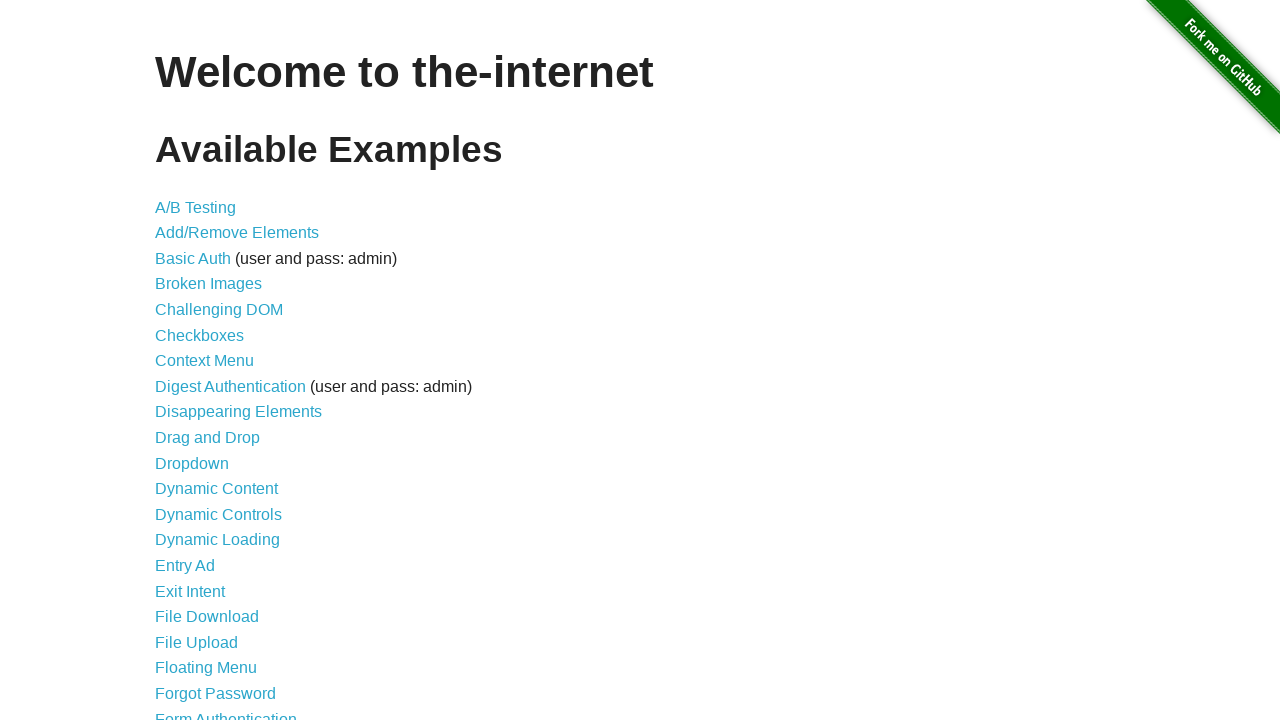

Navigated to The Internet demo site
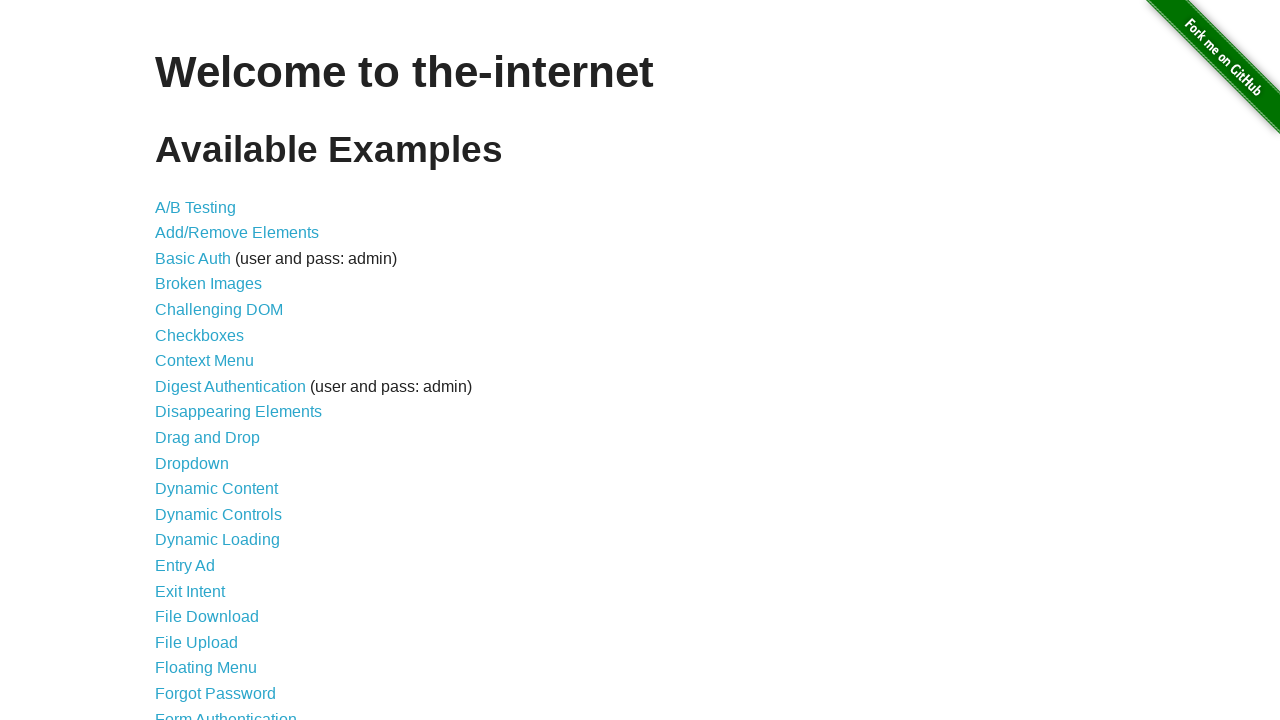

Clicked on the Dropdown link at (192, 463) on text=Dropdown
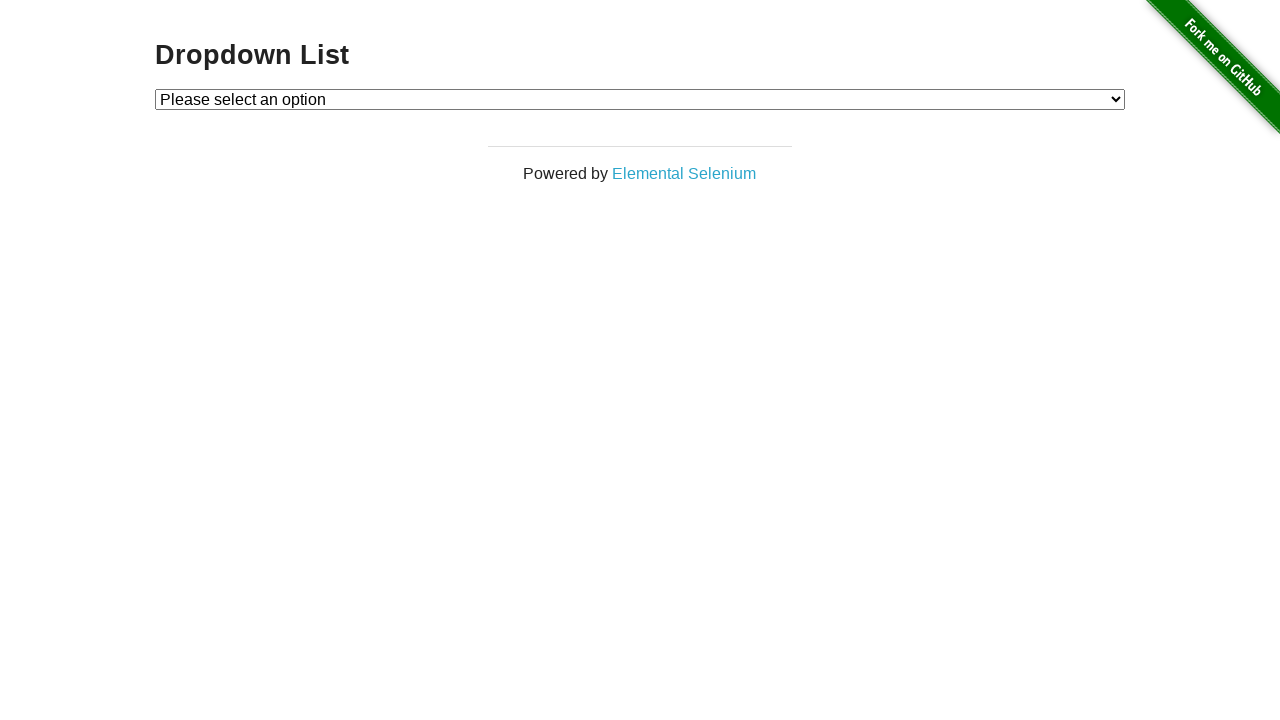

Verified page title is 'The Internet'
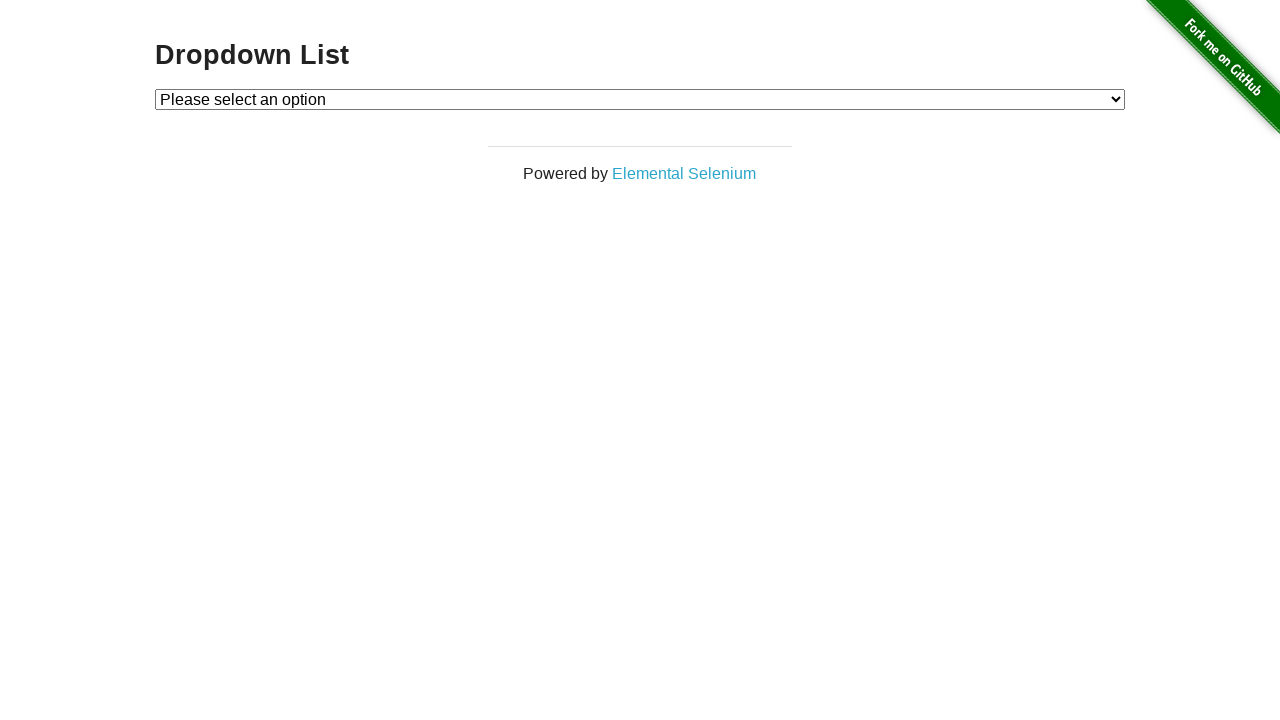

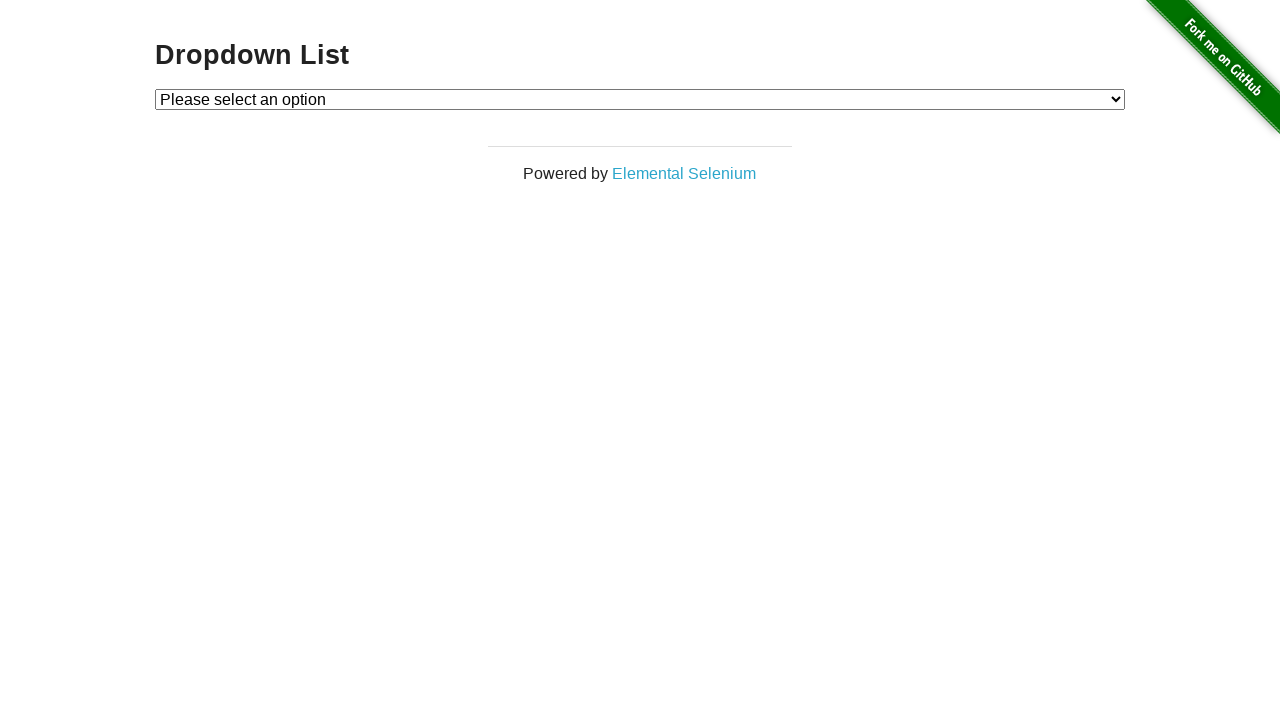